Tests dynamic content loading by clicking a start button and waiting for a hidden element to become visible after loading completes.

Starting URL: https://the-internet.herokuapp.com/dynamic_loading/1

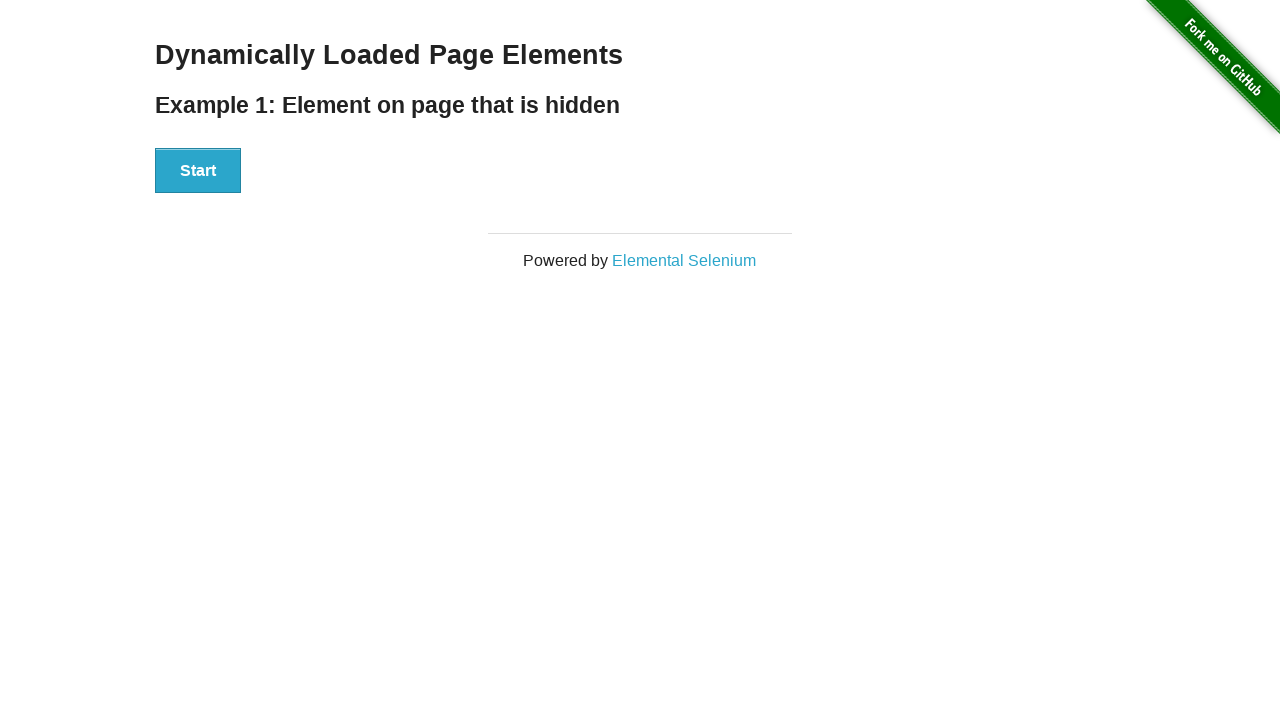

Navigated to dynamic loading page
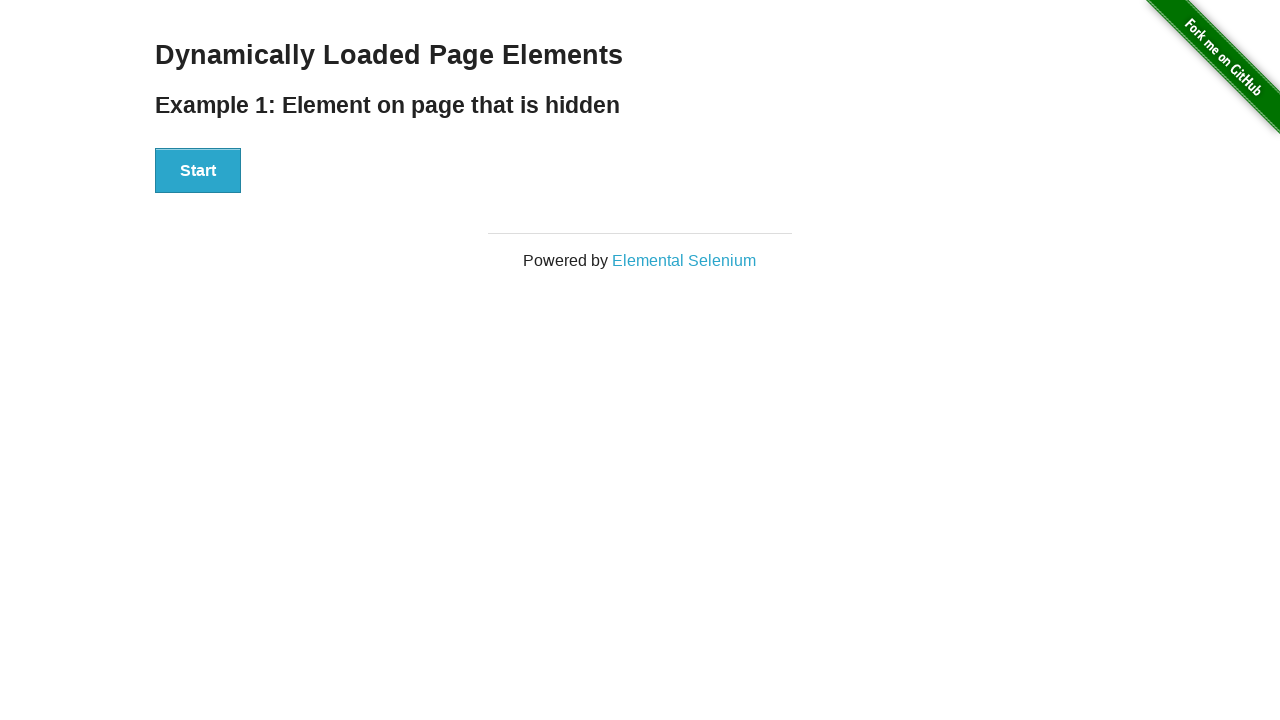

Clicked start button to begin dynamic content loading at (198, 171) on xpath=//div[@id='start']/button
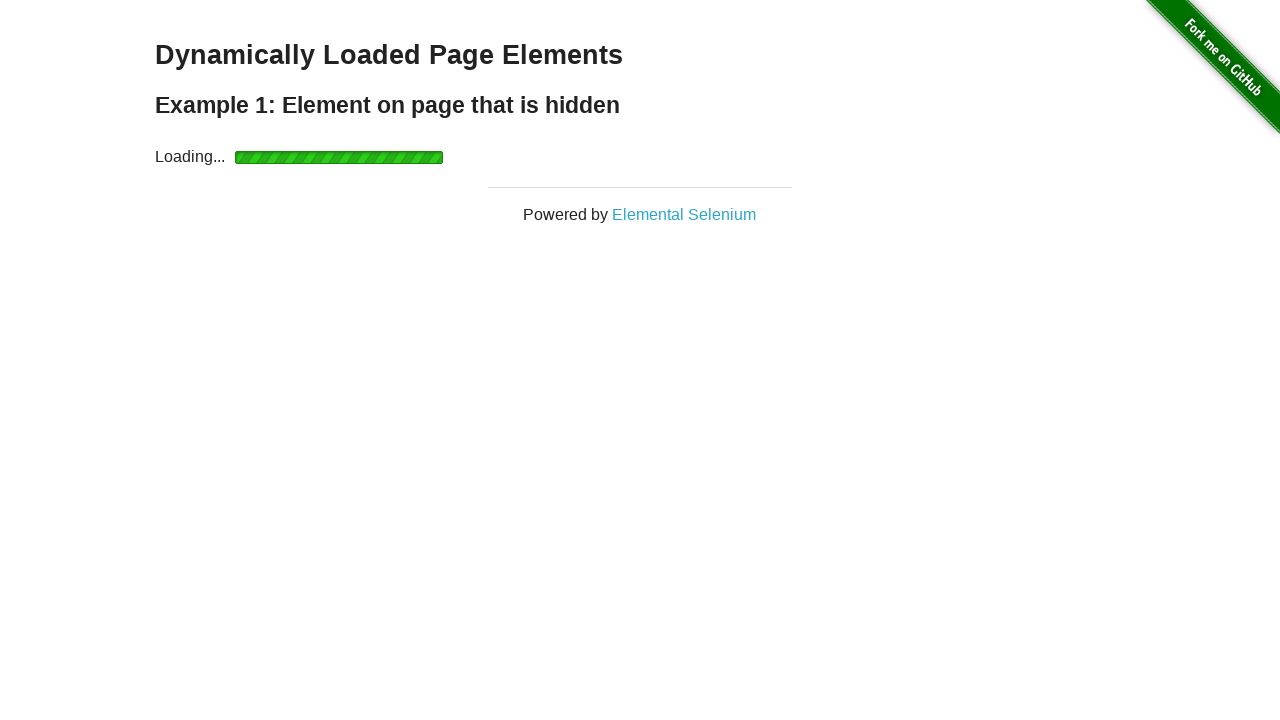

Hidden finish element became visible after loading completed
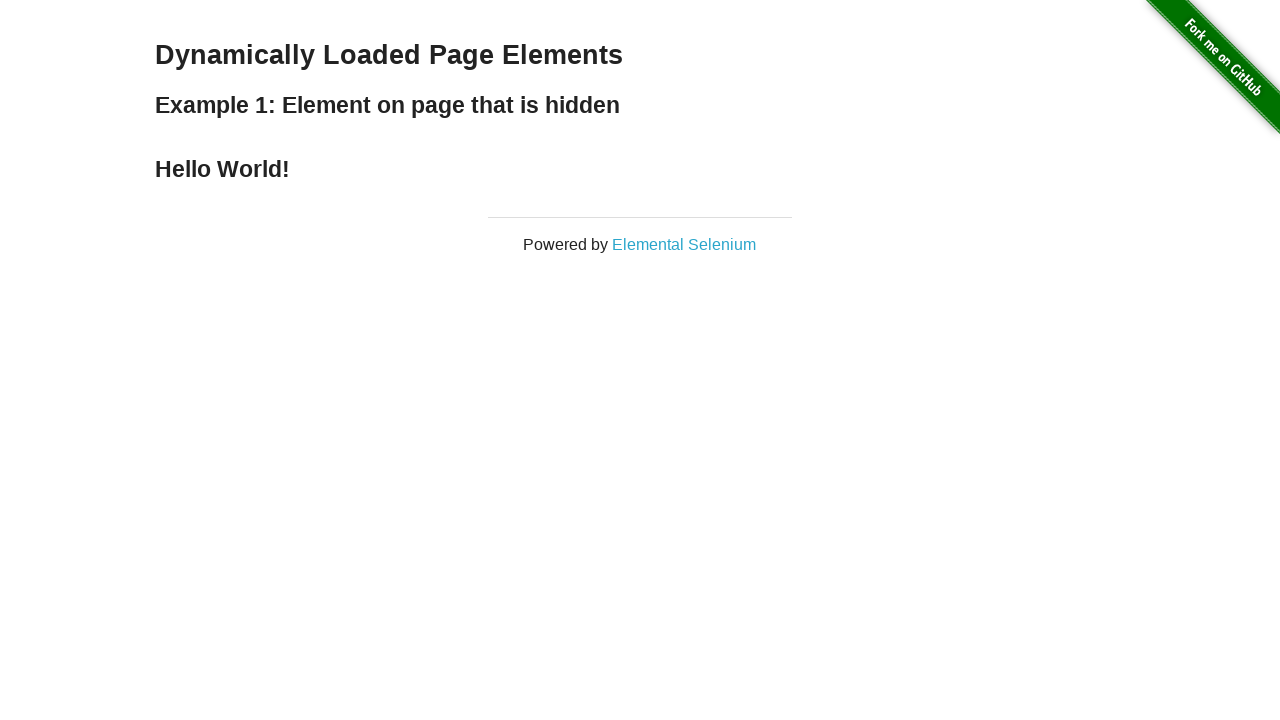

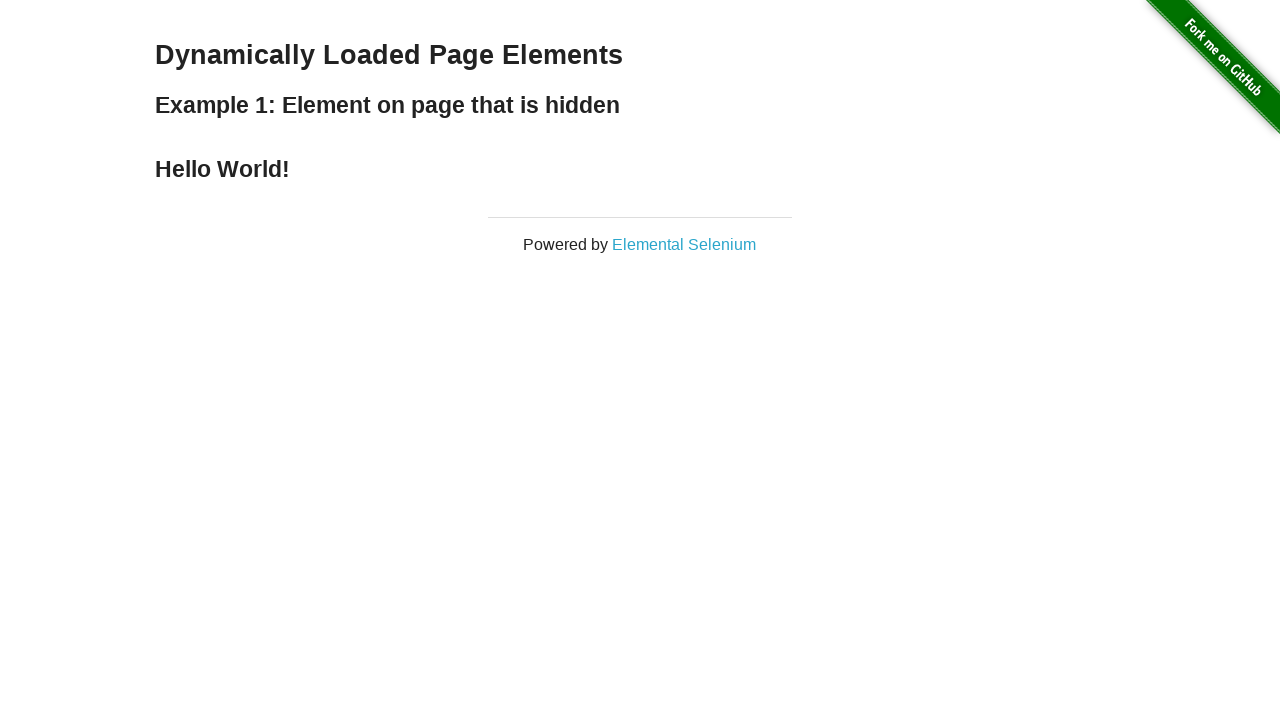